Fills the first name field in a practice form

Starting URL: https://www.techlistic.com/p/selenium-practice-form.html

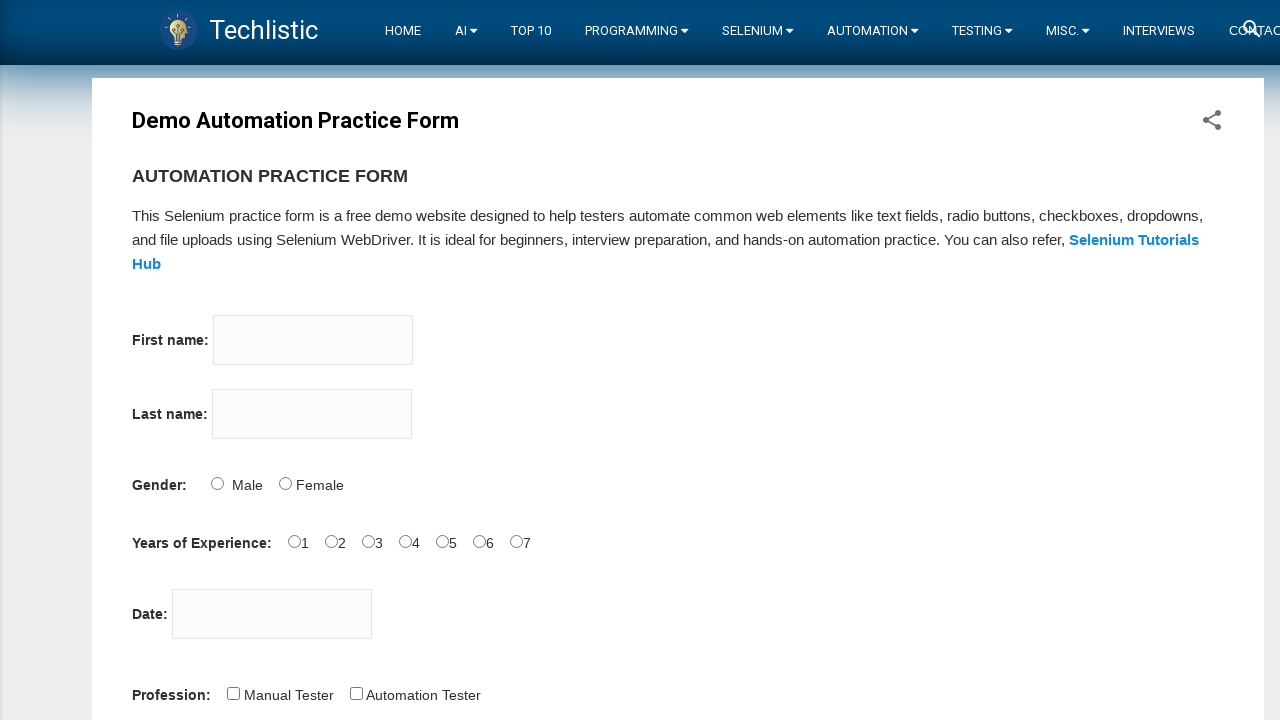

Navigated to practice form URL
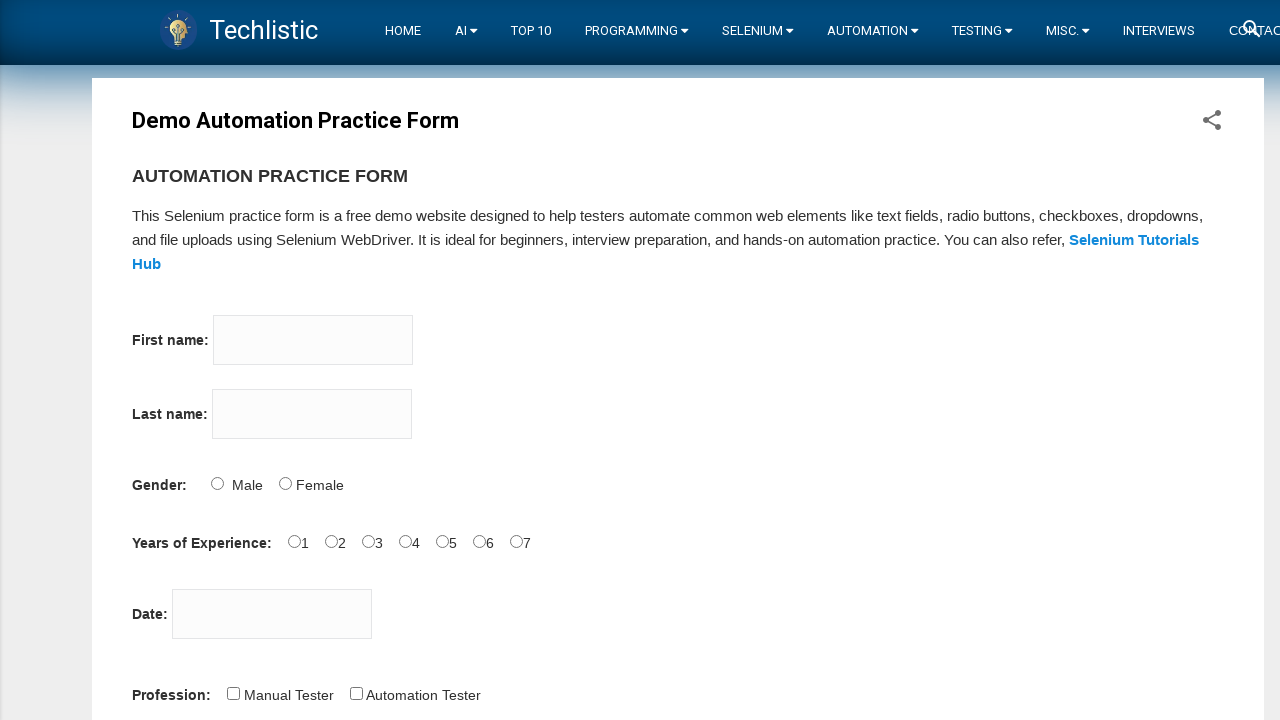

Filled first name field with 'Rishi' on input[name='firstname']
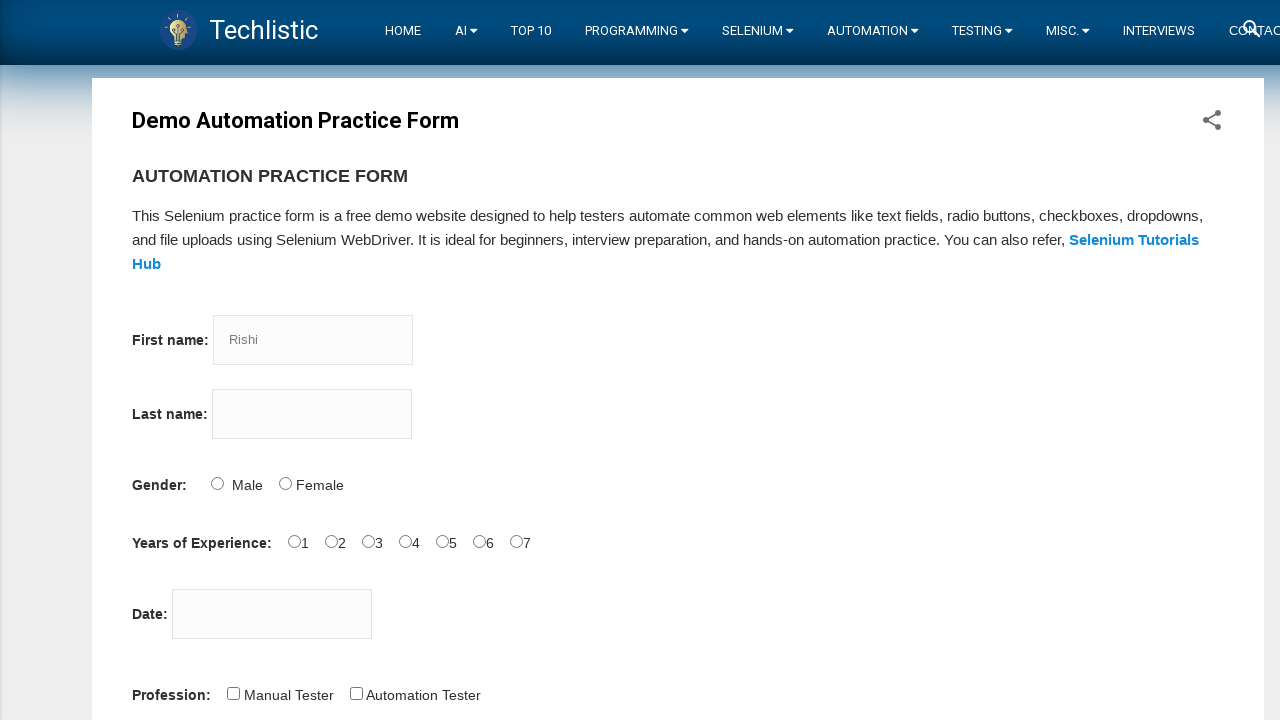

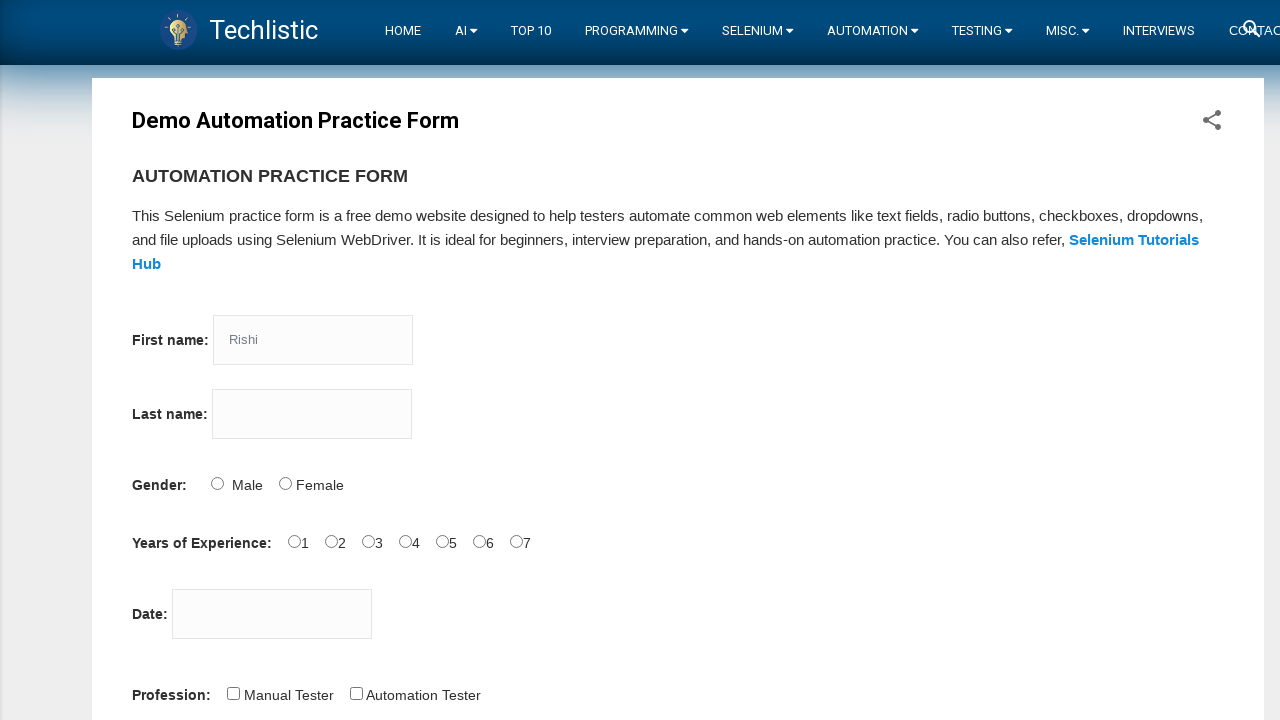